Tests modal functionality including bootstrap modals and multiple nested modals, opening and closing them in sequence

Starting URL: https://demo.automationtesting.in/Modals.html

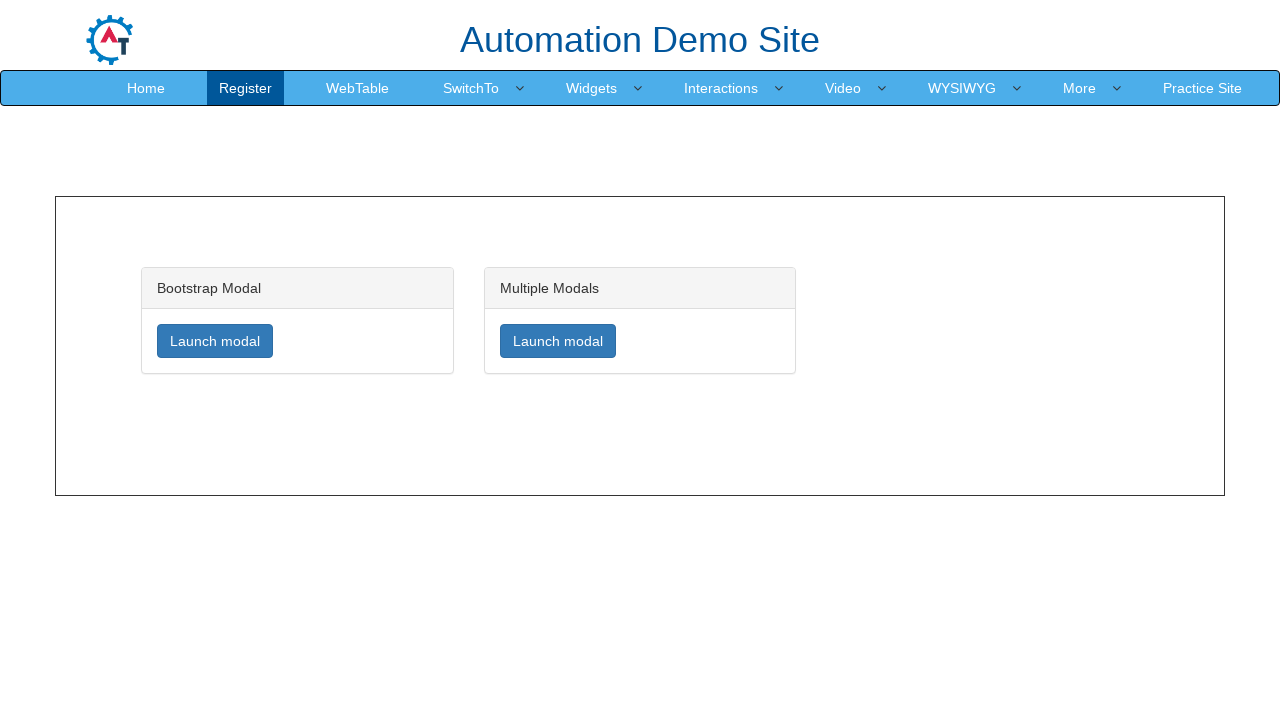

Clicked to open bootstrap modal at (215, 341) on xpath=/html/body/section/div[1]/div[1]/div/div[2]/a
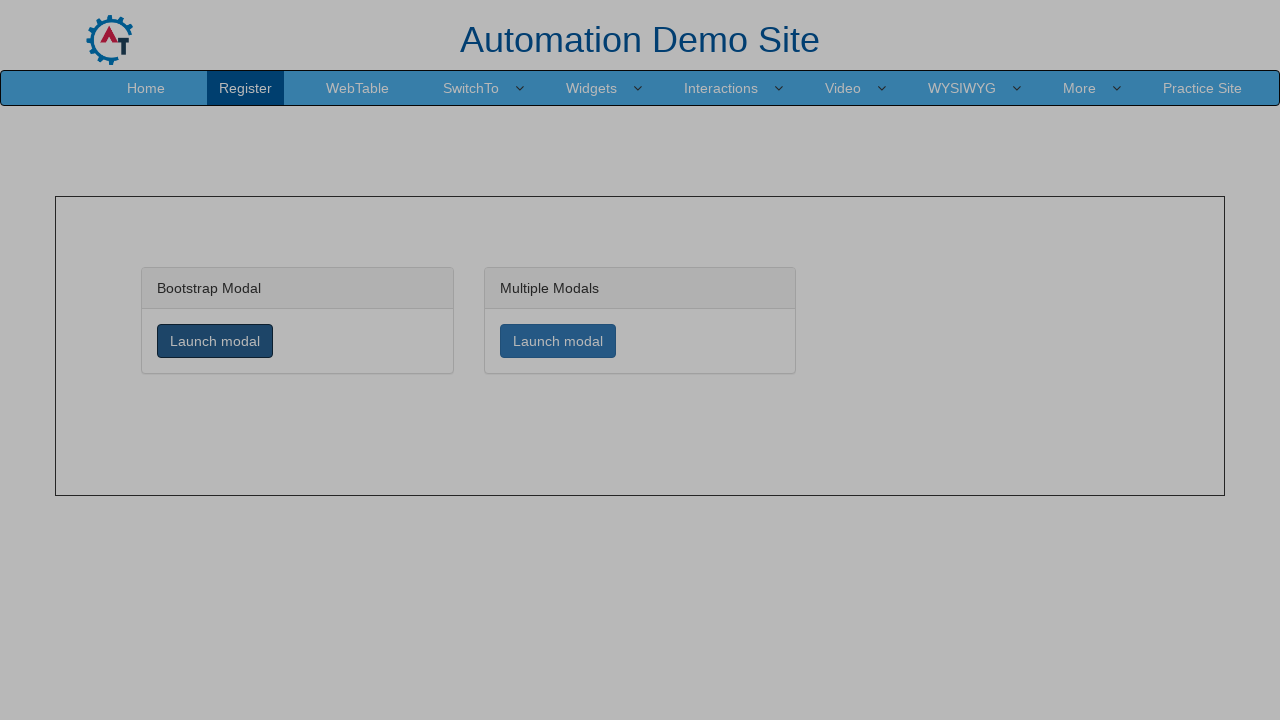

Scrolled to bottom of page
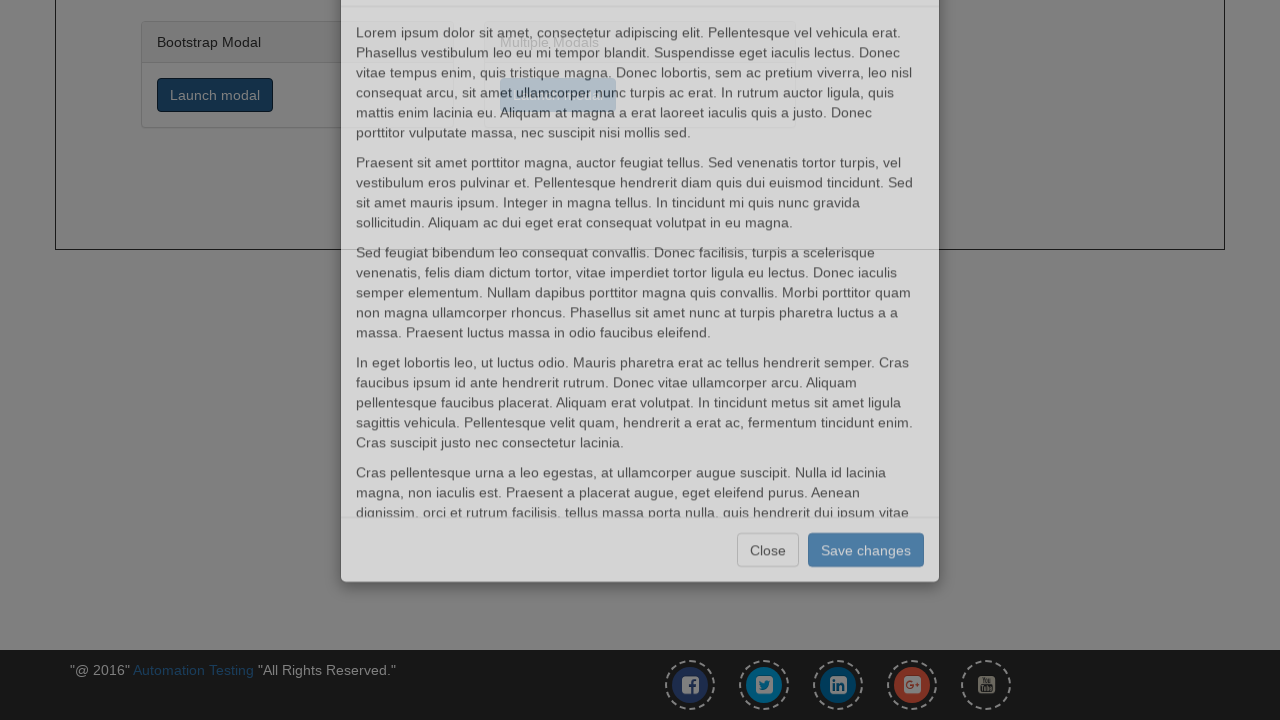

Closed bootstrap modal at (889, 566) on xpath=//*[@id="myModal"]/div/div/div[2]/button
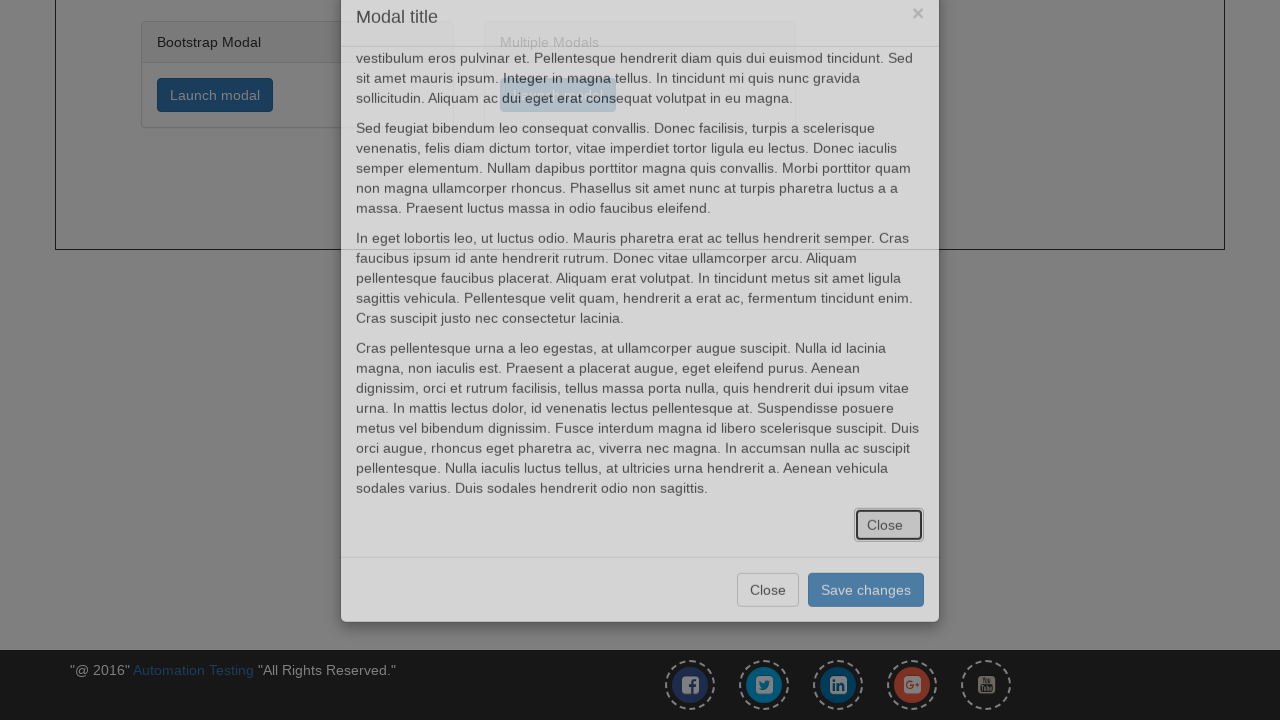

Clicked to open first nested modal at (558, 341) on xpath=/html/body/section/div[1]/div[2]/div/div[2]/a
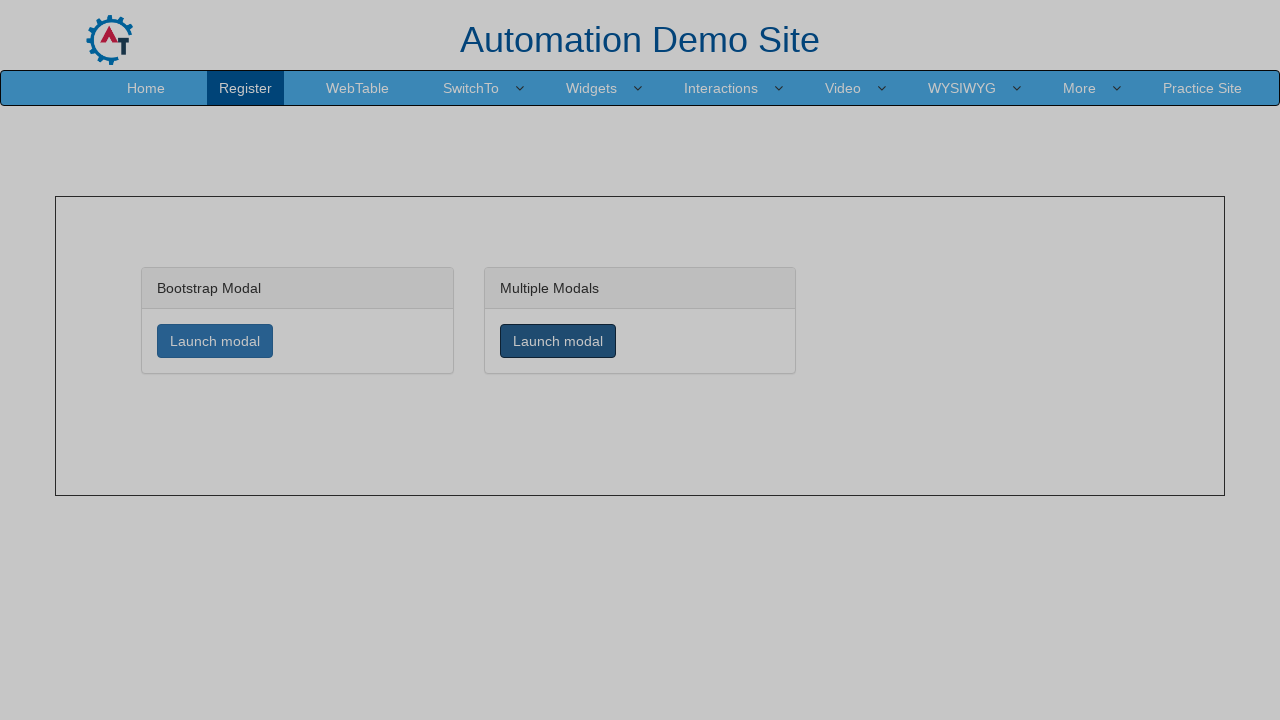

Clicked to open second nested modal at (414, 270) on xpath=//*[@id="myModalMulti"]/div/div/div[3]/a
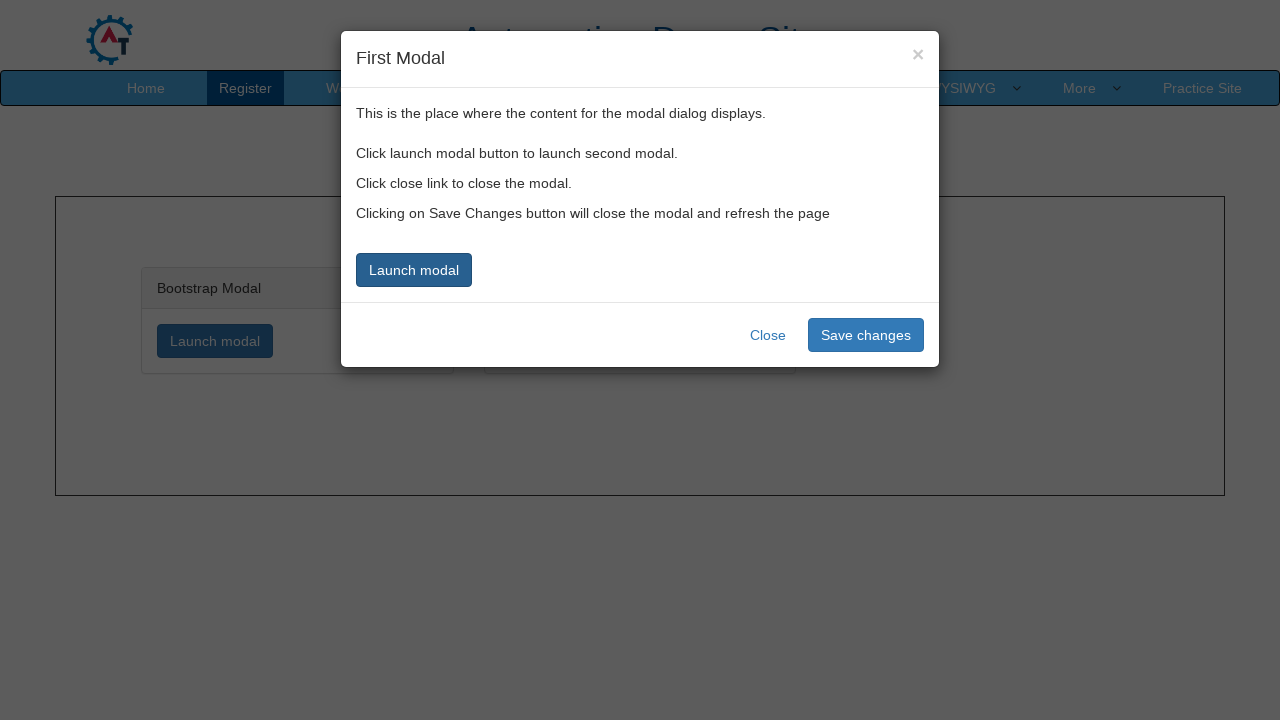

Clicked to open third nested modal at (768, 171) on xpath=//*[@id="myModal2"]/div/div/div[6]/a[1]
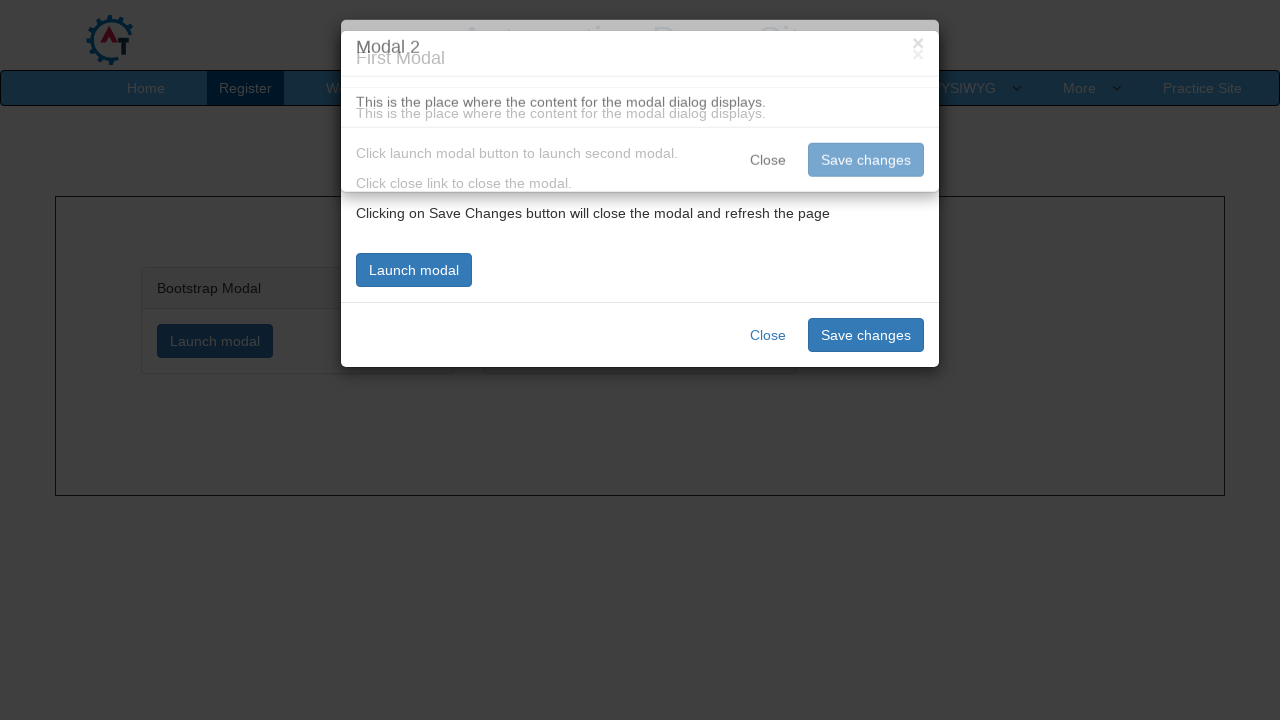

Clicked to open fourth nested modal at (768, 335) on xpath=//*[@id="myModalMulti"]/div/div/div[4]/a[1]
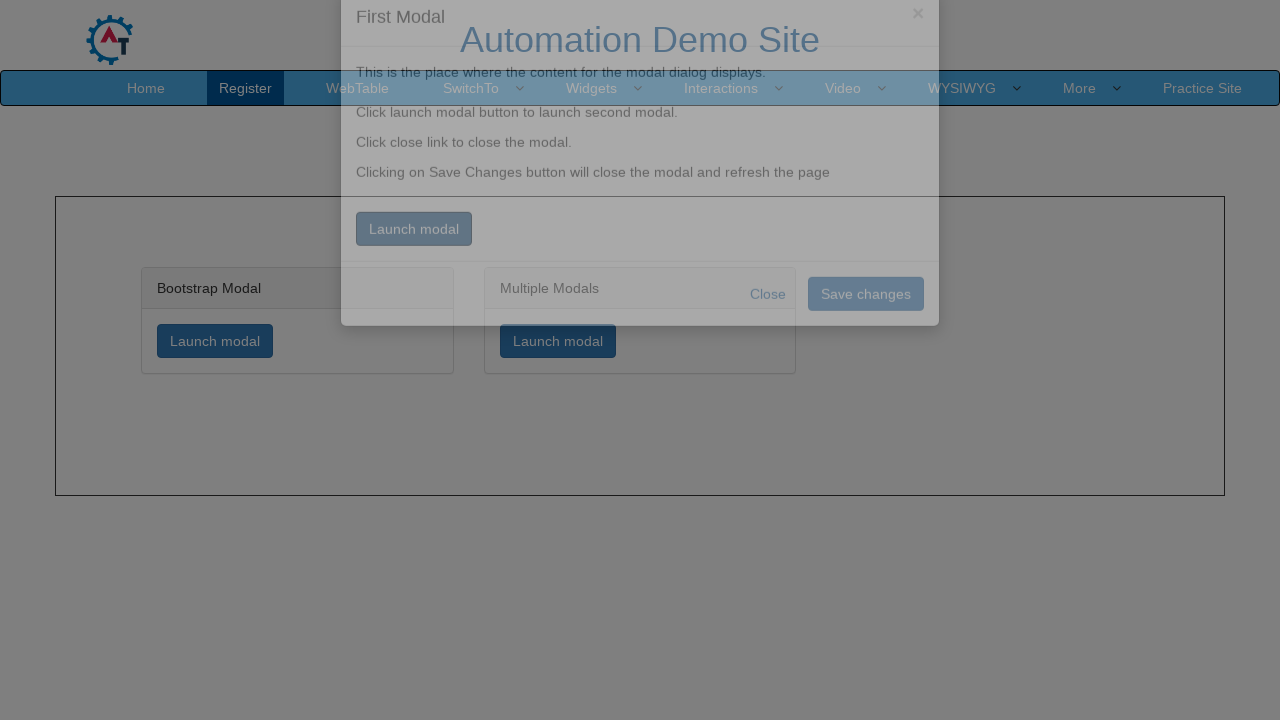

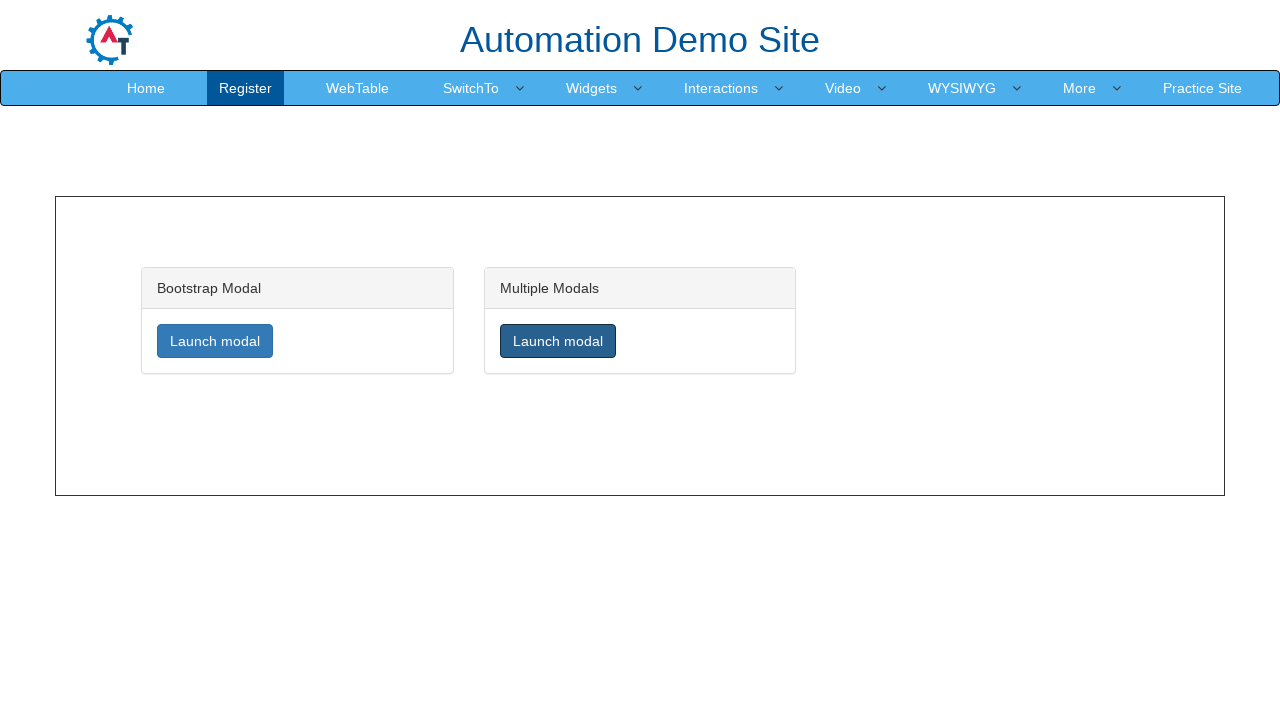